Tests the add to cart functionality on BStackDemo by adding a product to the cart and verifying it appears in the cart with the correct name

Starting URL: https://bstackdemo.com/

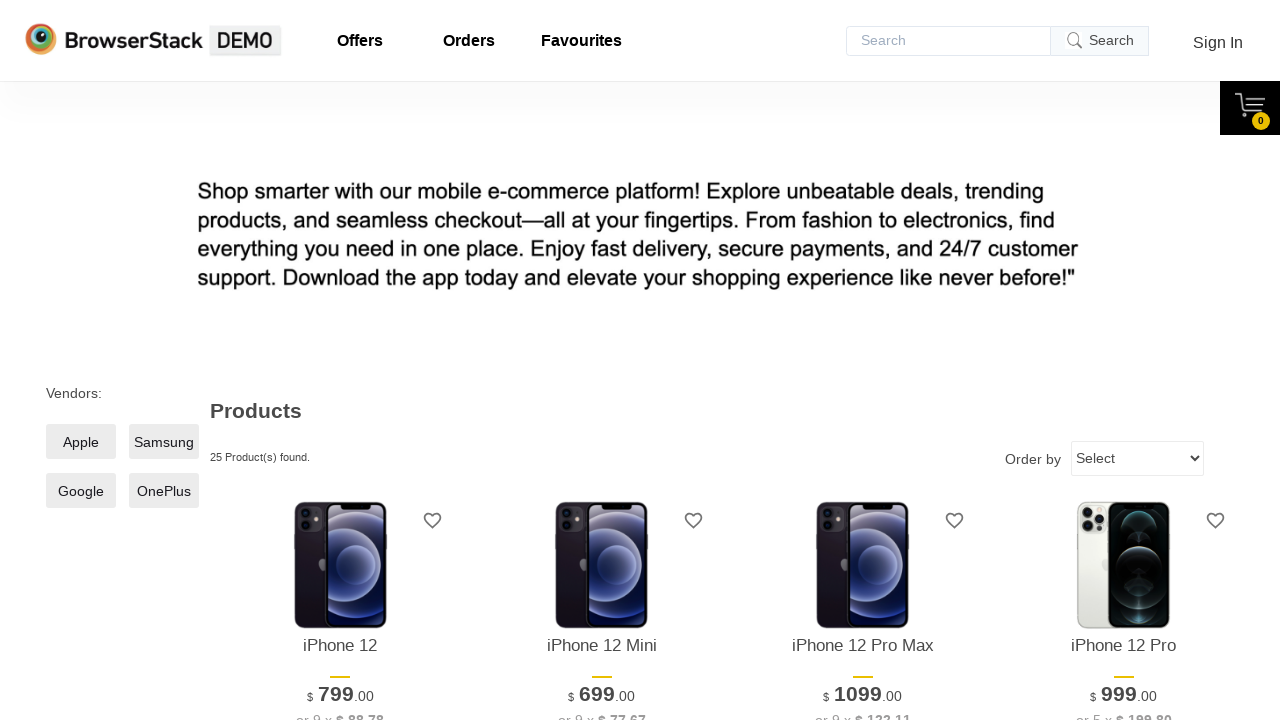

Retrieved product name to add to cart
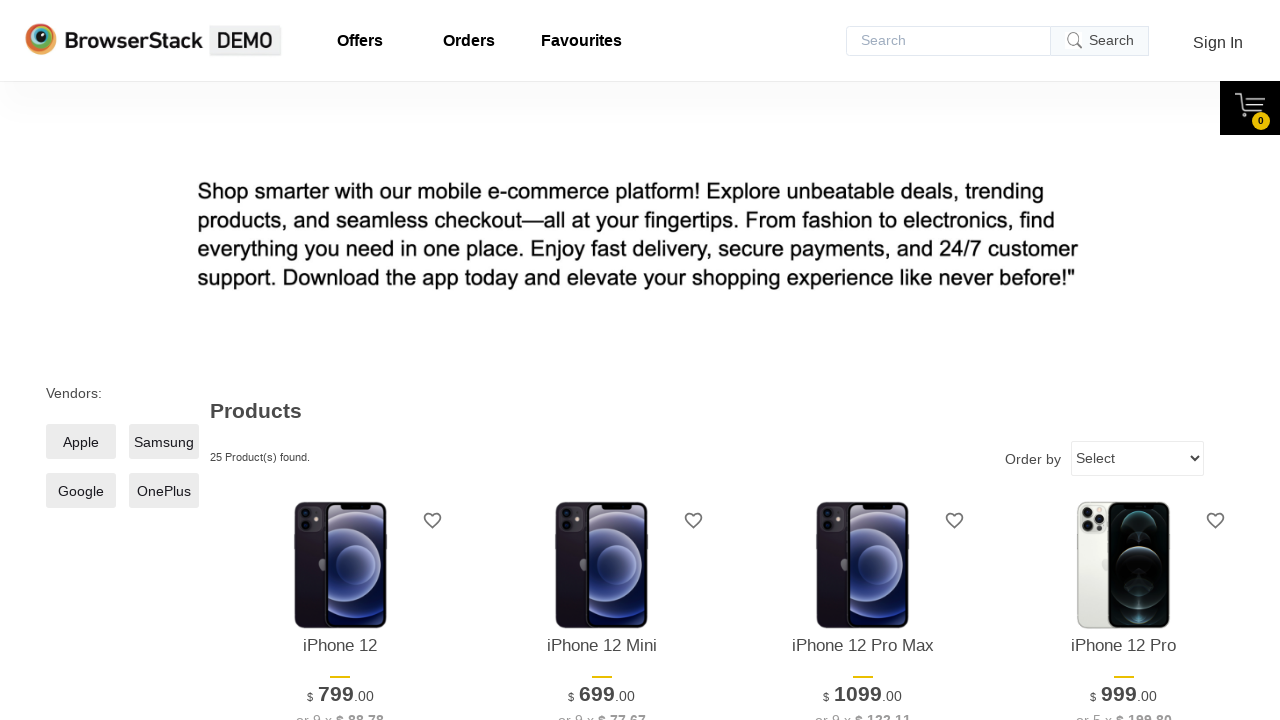

Clicked add to cart button for the product at (863, 361) on #\33  > .shelf-item__buy-btn
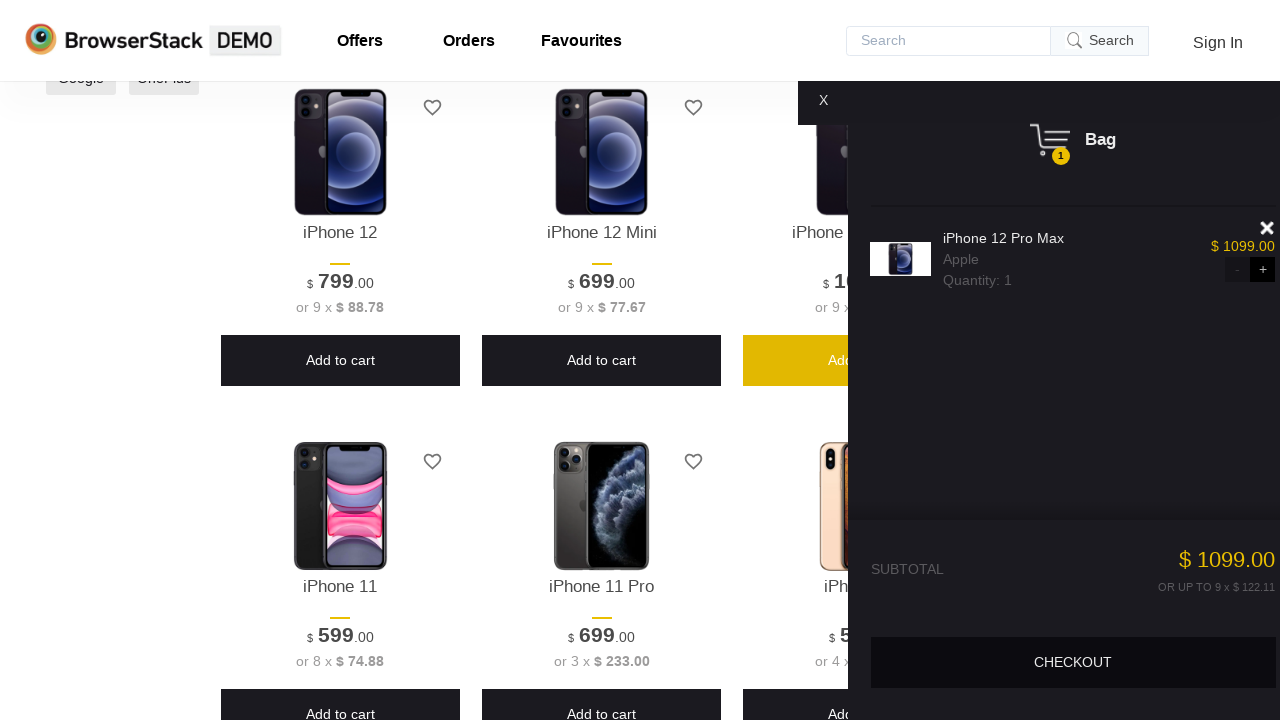

Cart opened successfully
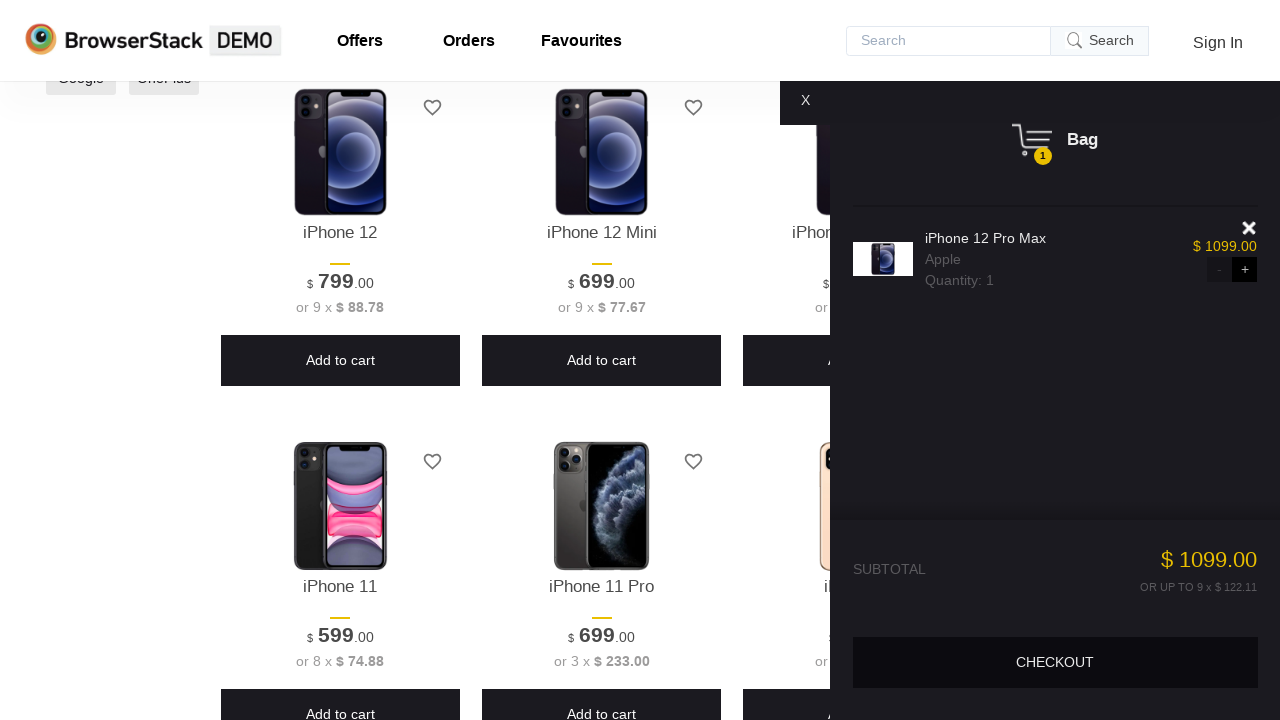

Retrieved product name from cart
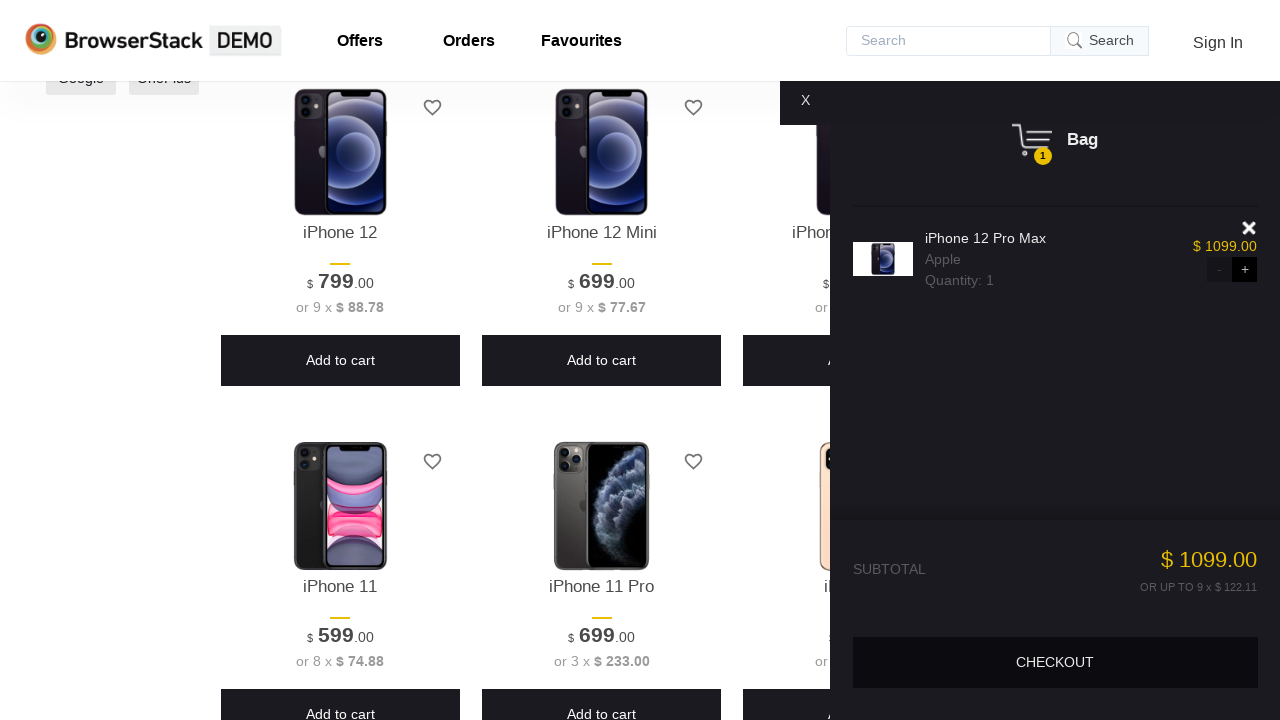

Verified product in cart matches the product added
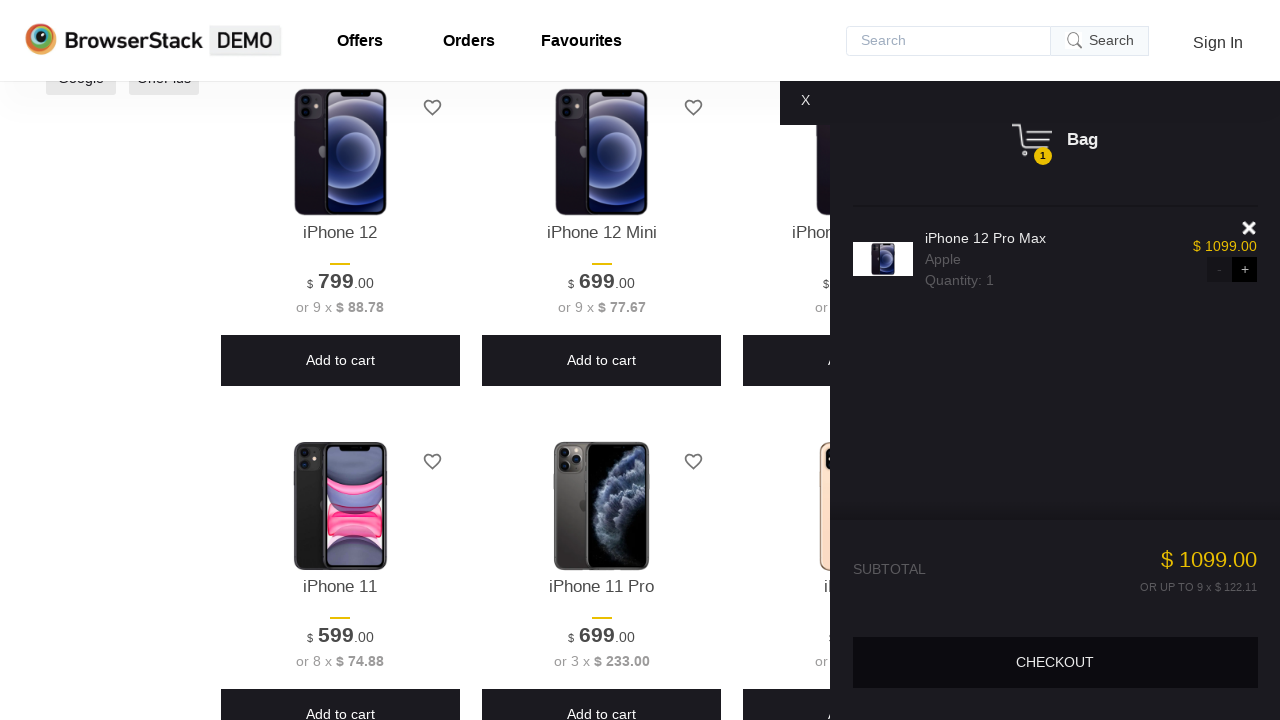

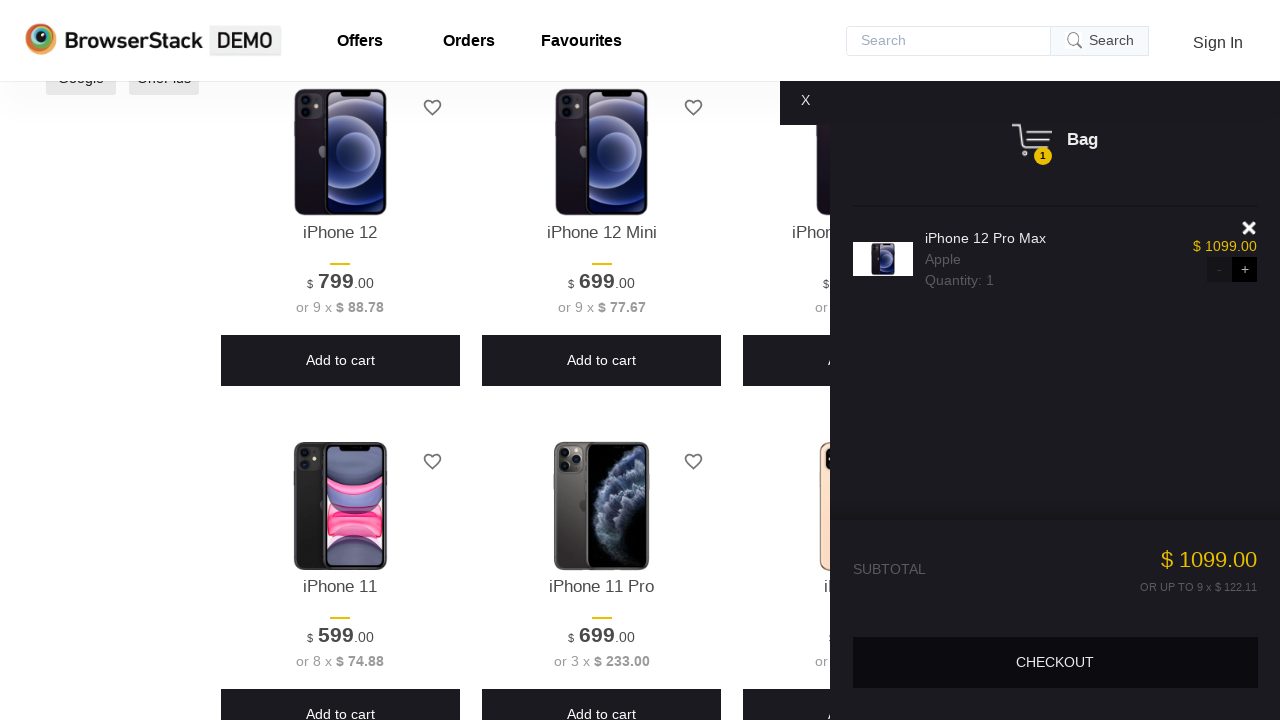